Navigates to a sortable data tables page and verifies that both tables are present and loaded correctly

Starting URL: https://the-internet.herokuapp.com/

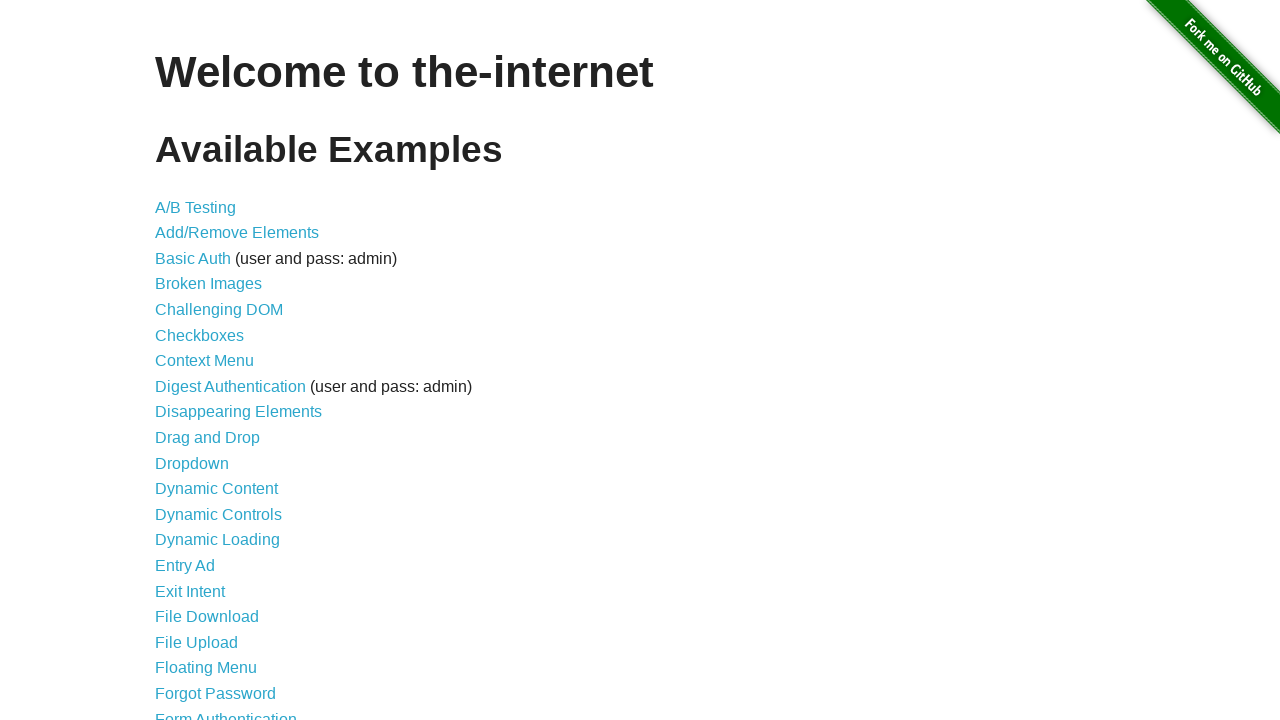

Clicked on Sortable Data Tables link at (230, 574) on xpath=//a[contains(text(),'Sortable Data Tables')]
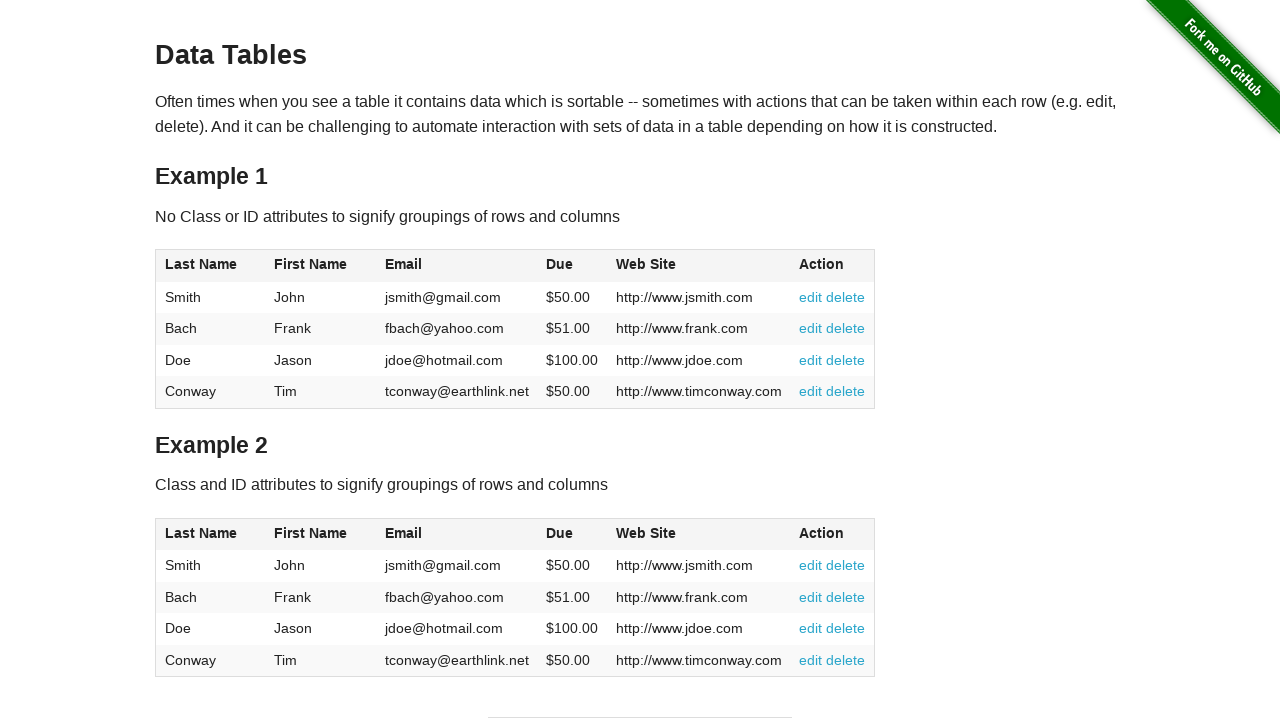

First table (#table1) loaded
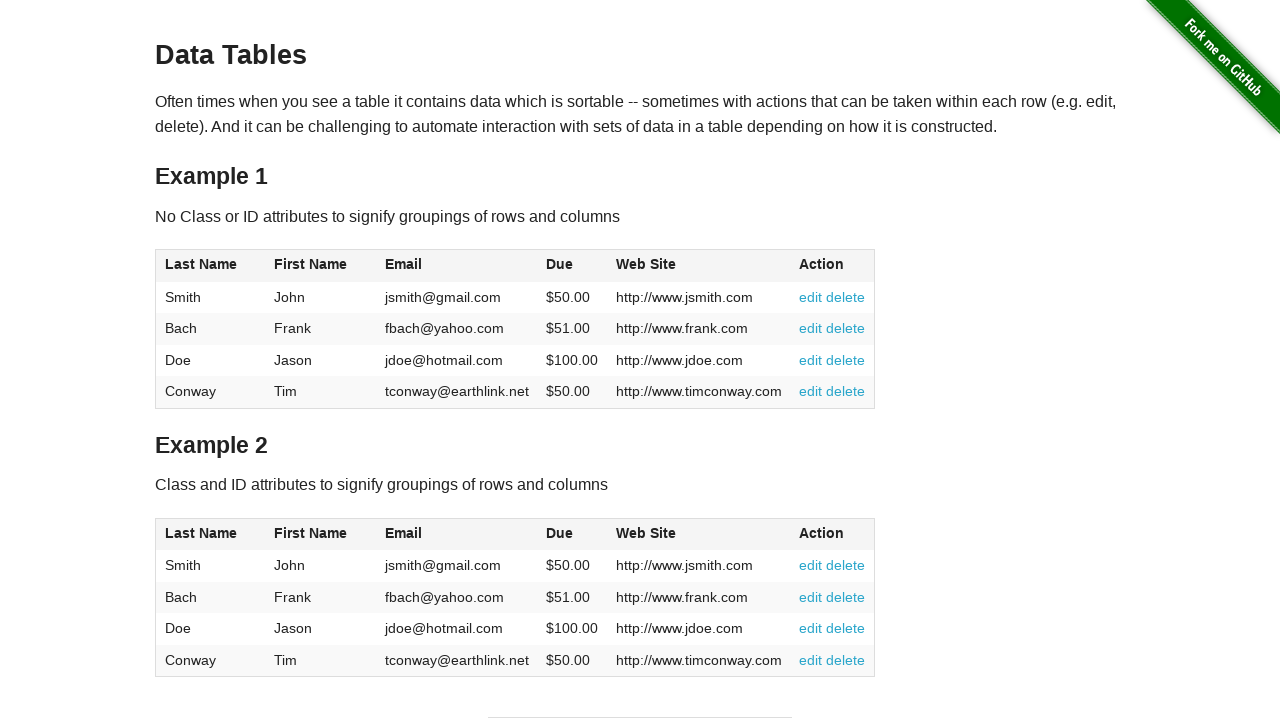

Second table (#table2) loaded
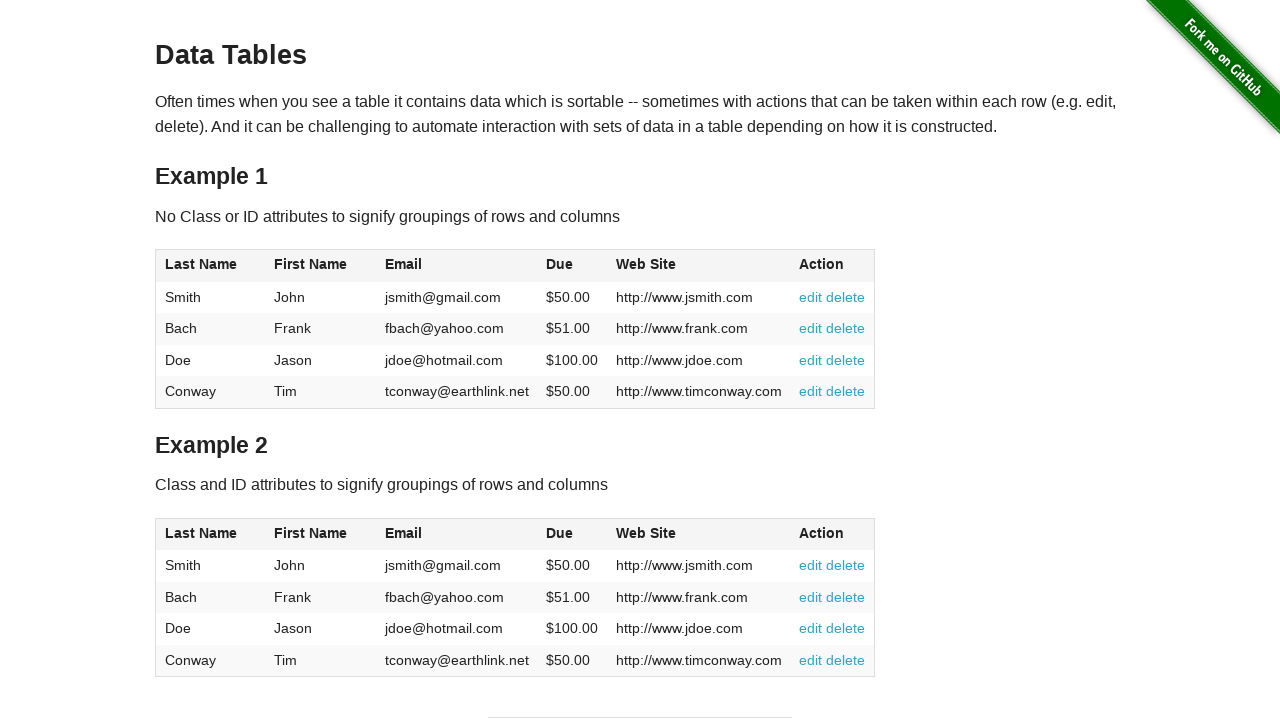

Verified first table (#table1) is present
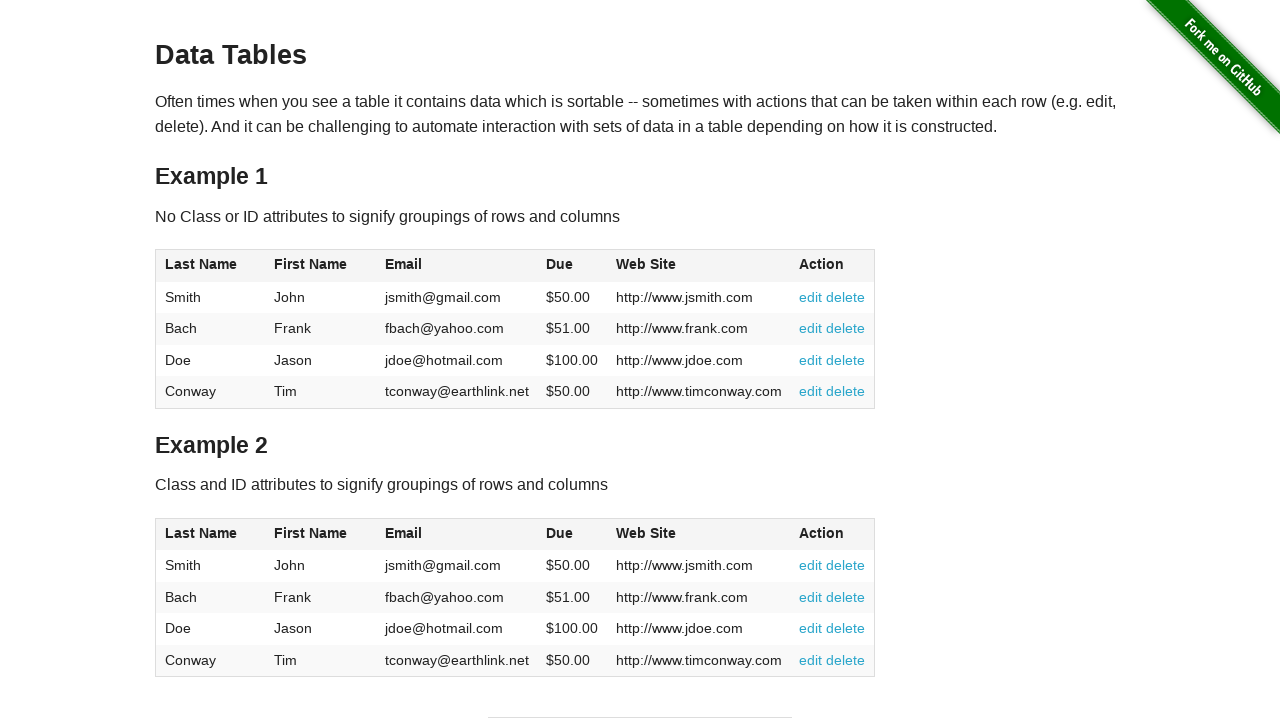

Verified second table (#table2) is present
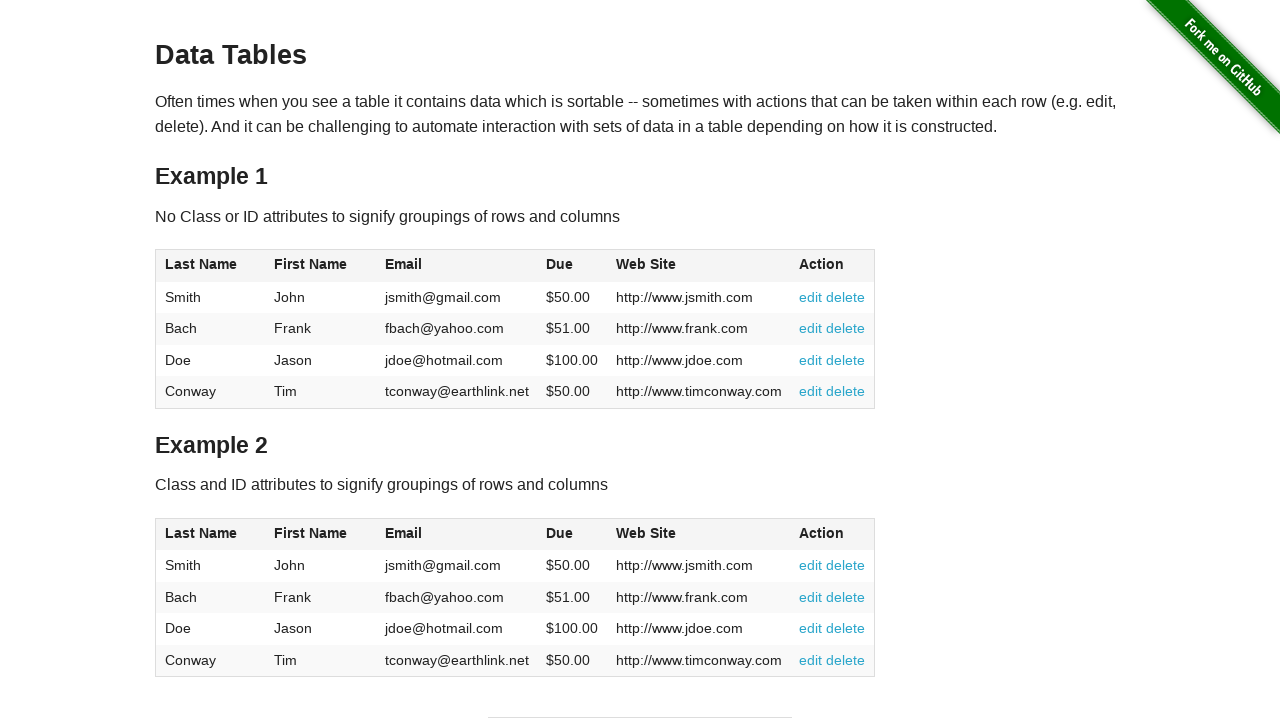

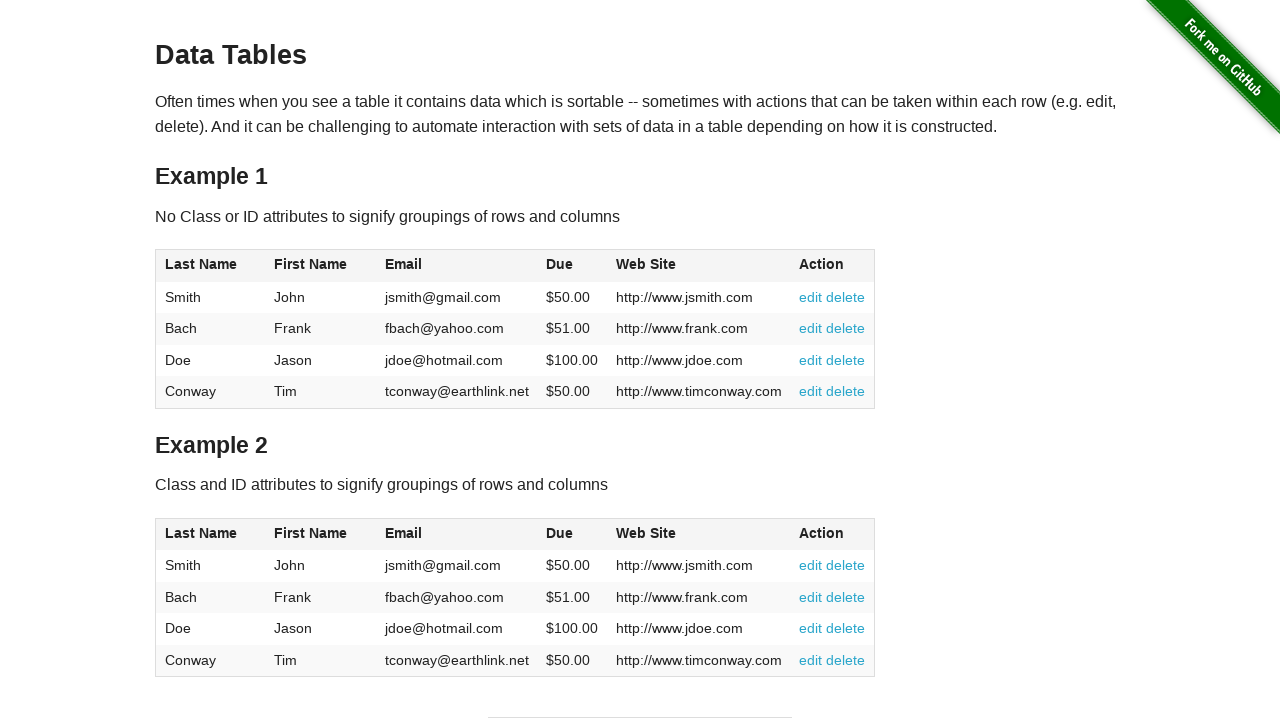